Adds multiple vegetables and fruits to shopping cart by searching through product list and clicking add buttons, then proceeds to checkout

Starting URL: https://rahulshettyacademy.com/seleniumPractise/#/

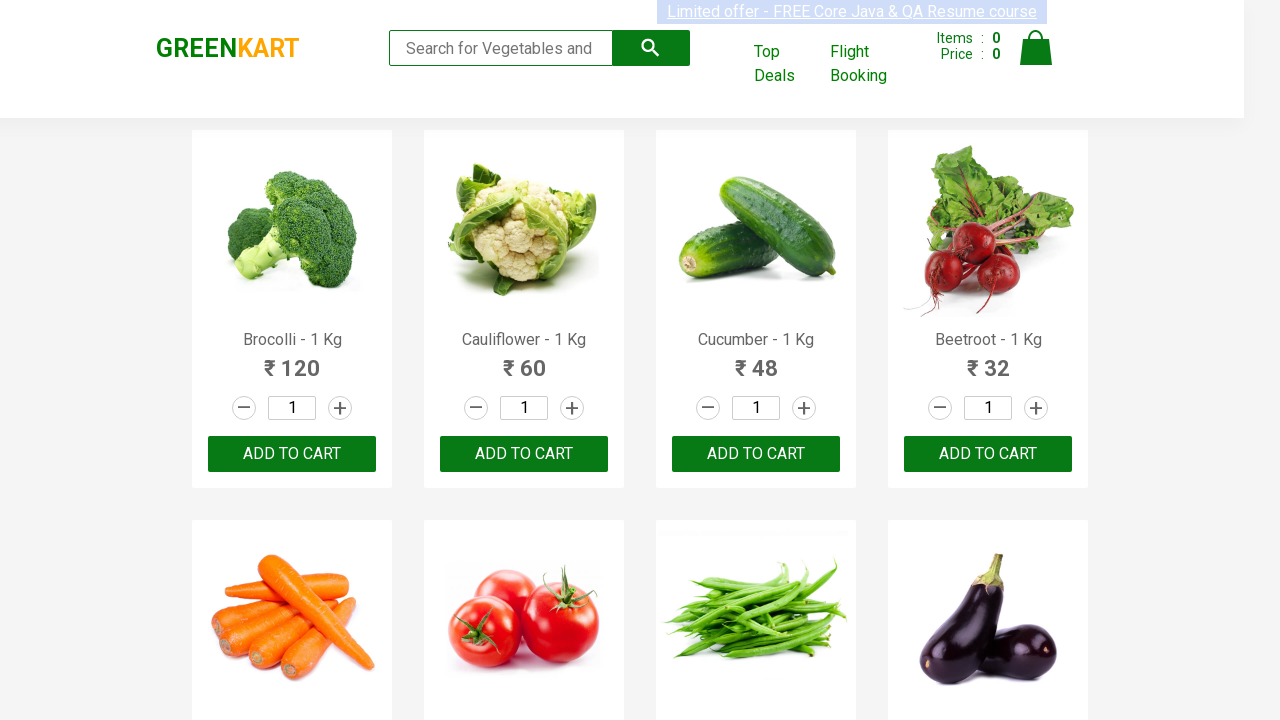

Waited for product list to load
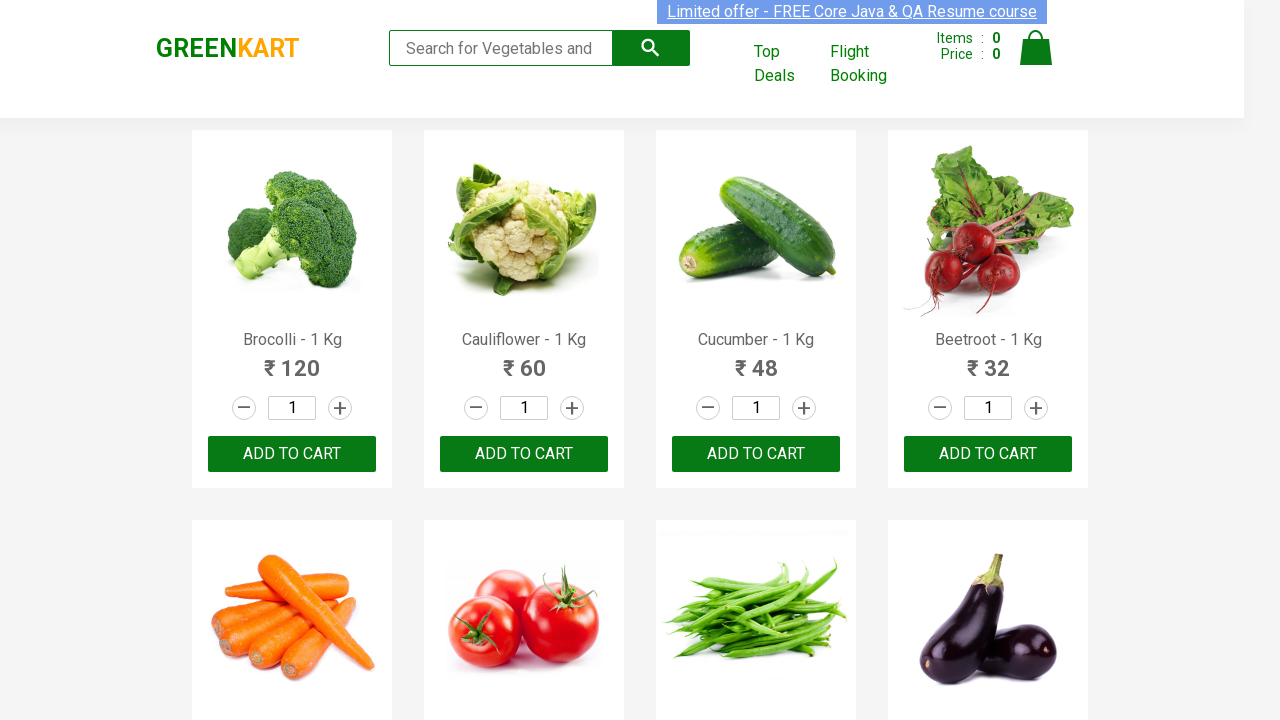

Retrieved all product name elements
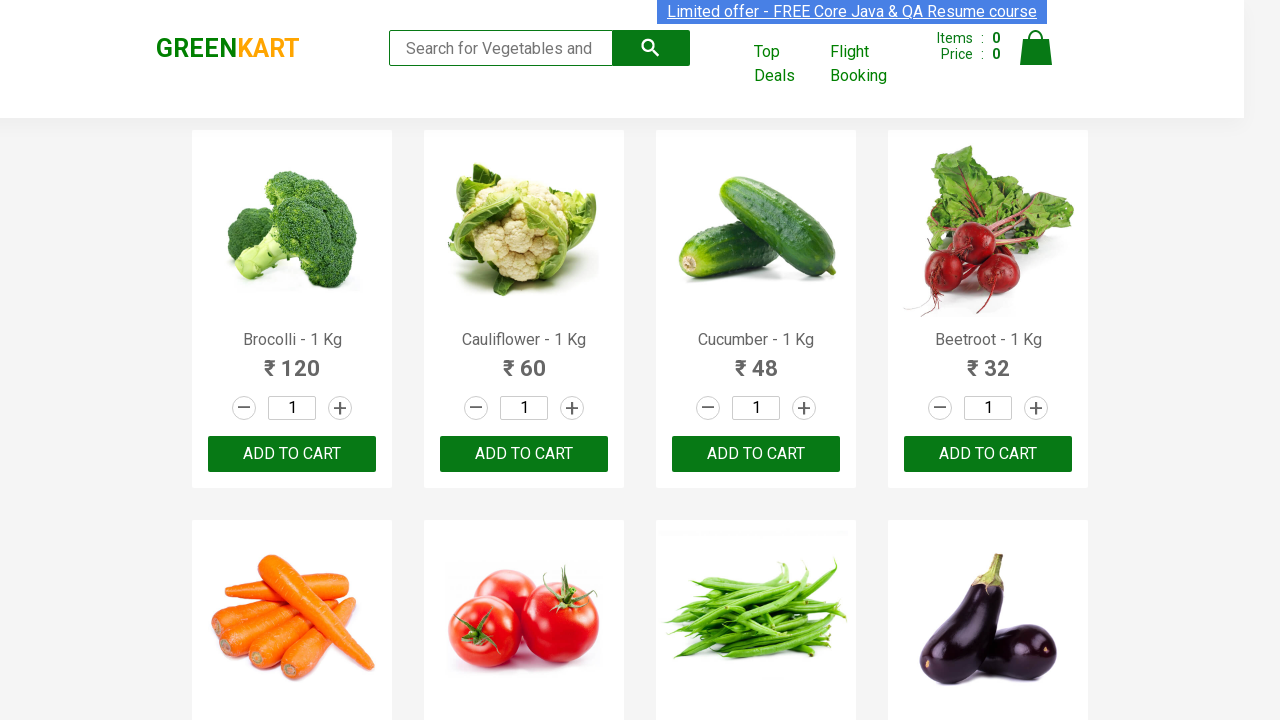

Retrieved all add to cart buttons
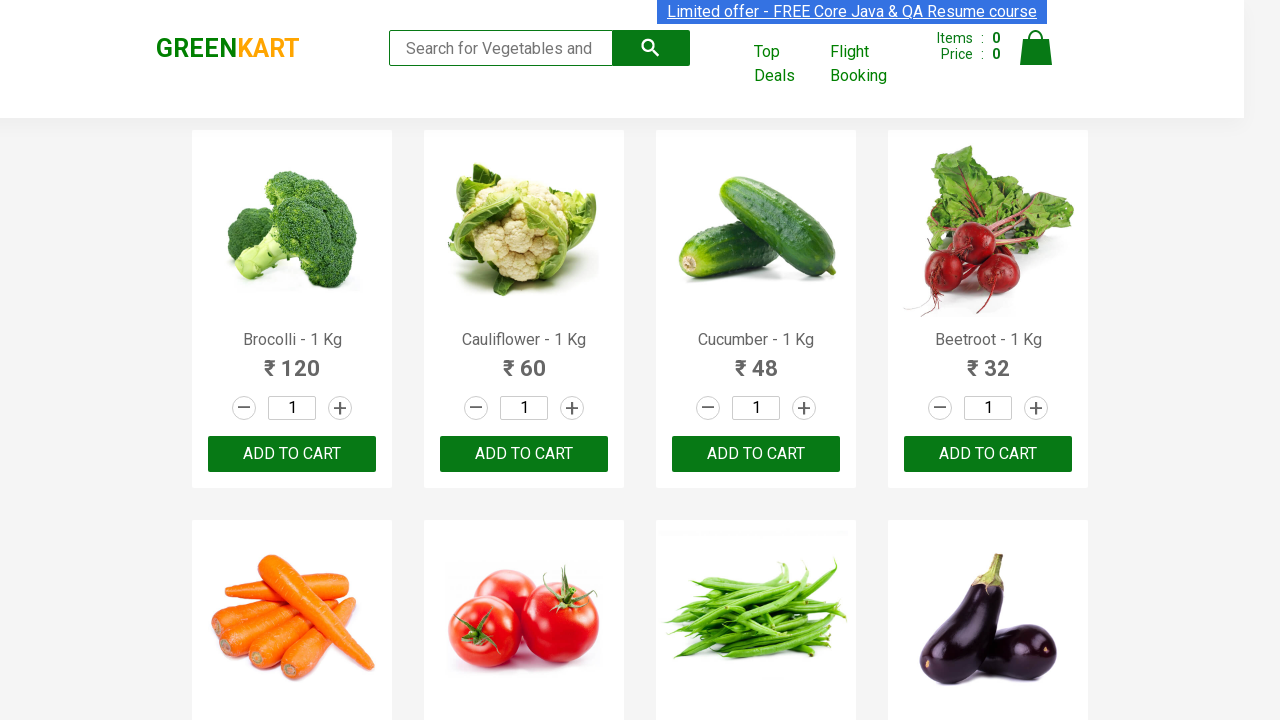

Retrieved product text: Brocolli - 1 Kg
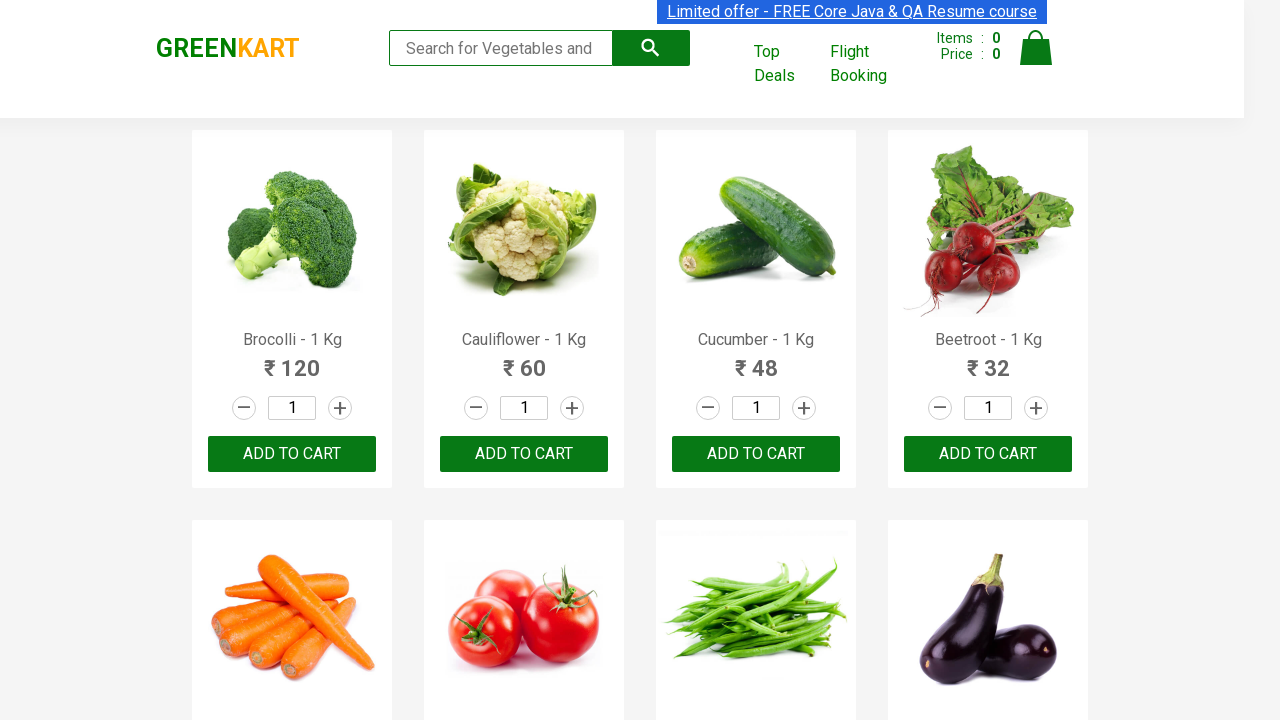

Retrieved product text: Cauliflower - 1 Kg
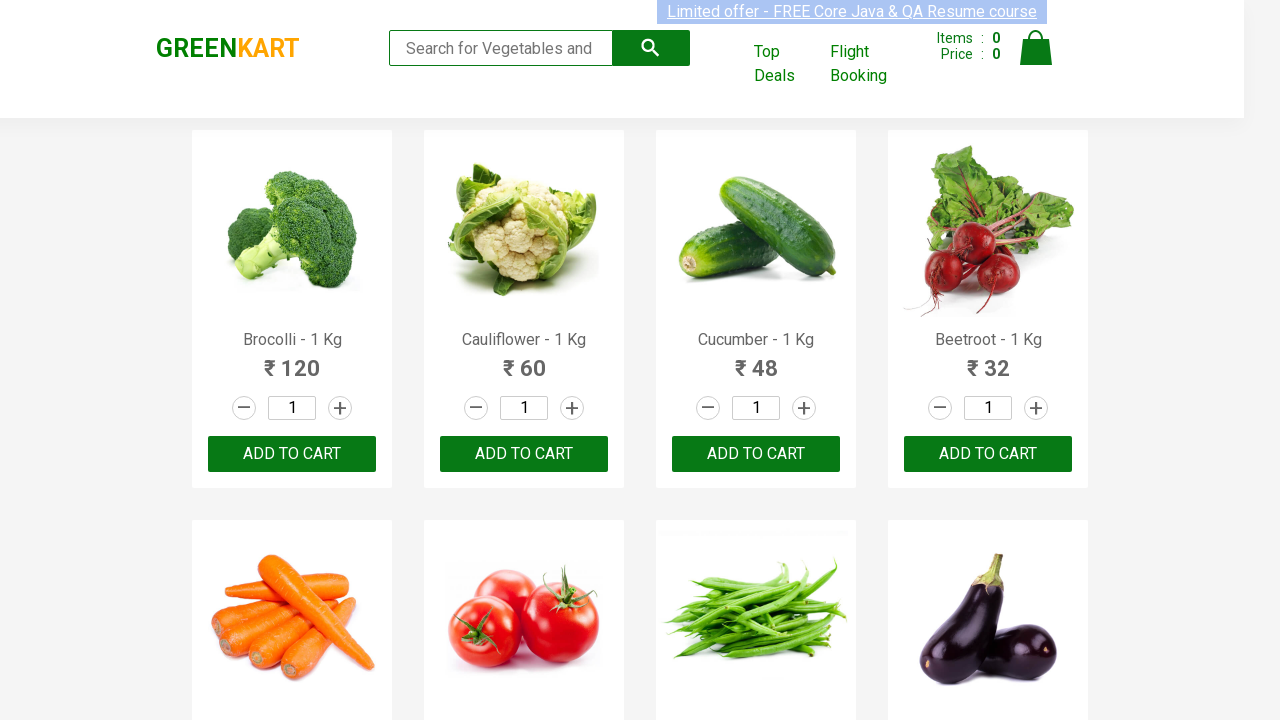

Retrieved product text: Cucumber - 1 Kg
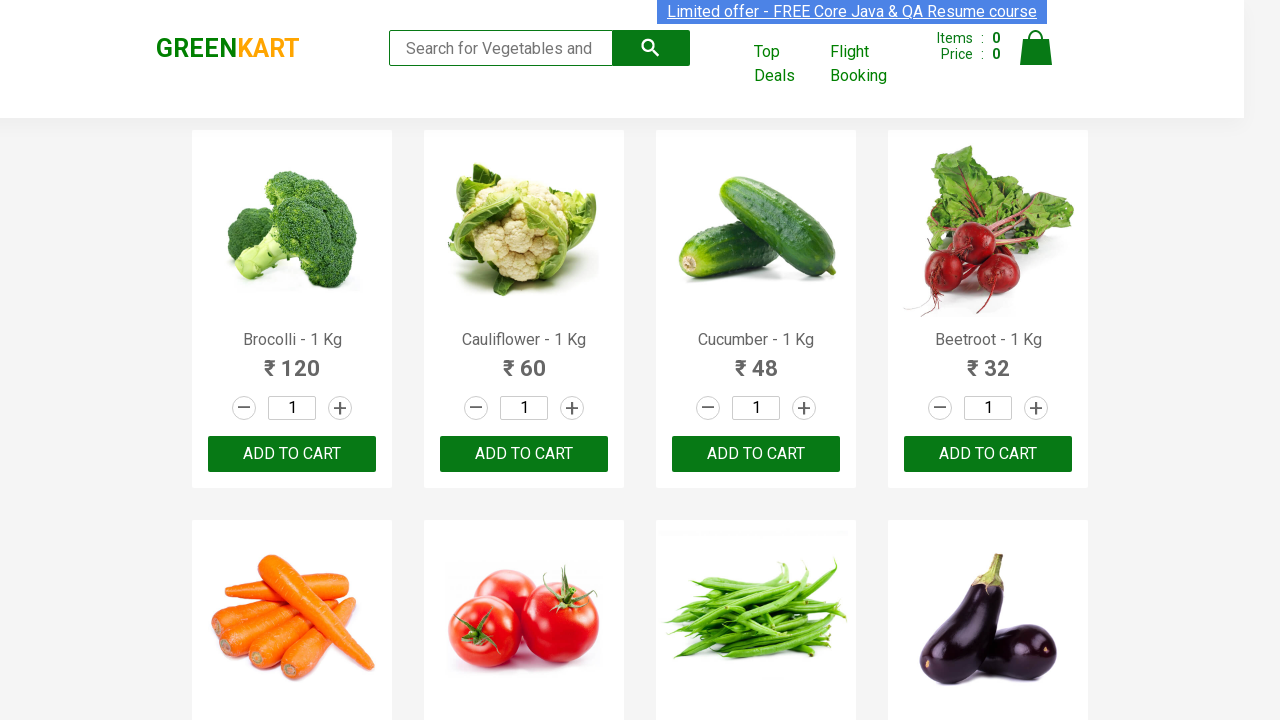

Clicked add to cart button for Cucumber at (756, 454) on xpath=//div[@class='product-action']/button >> nth=2
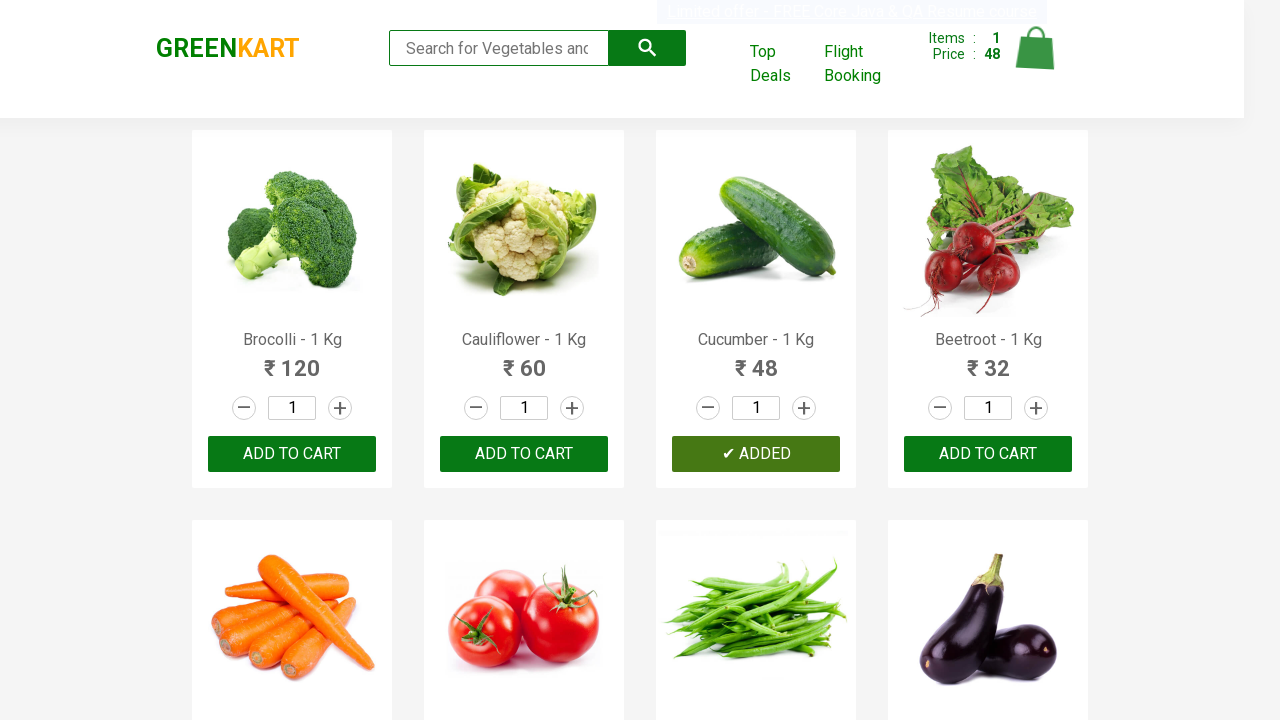

Waited 1 second after adding Cucumber (1/4 items added)
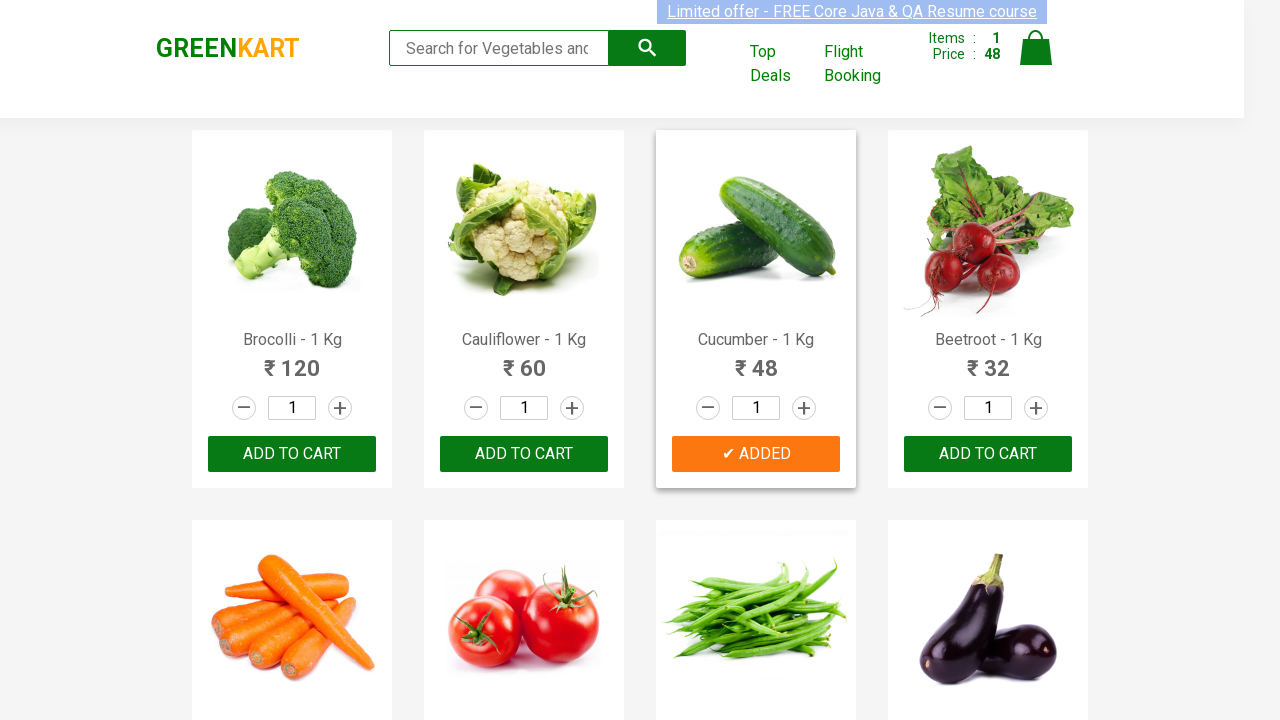

Retrieved product text: Beetroot - 1 Kg
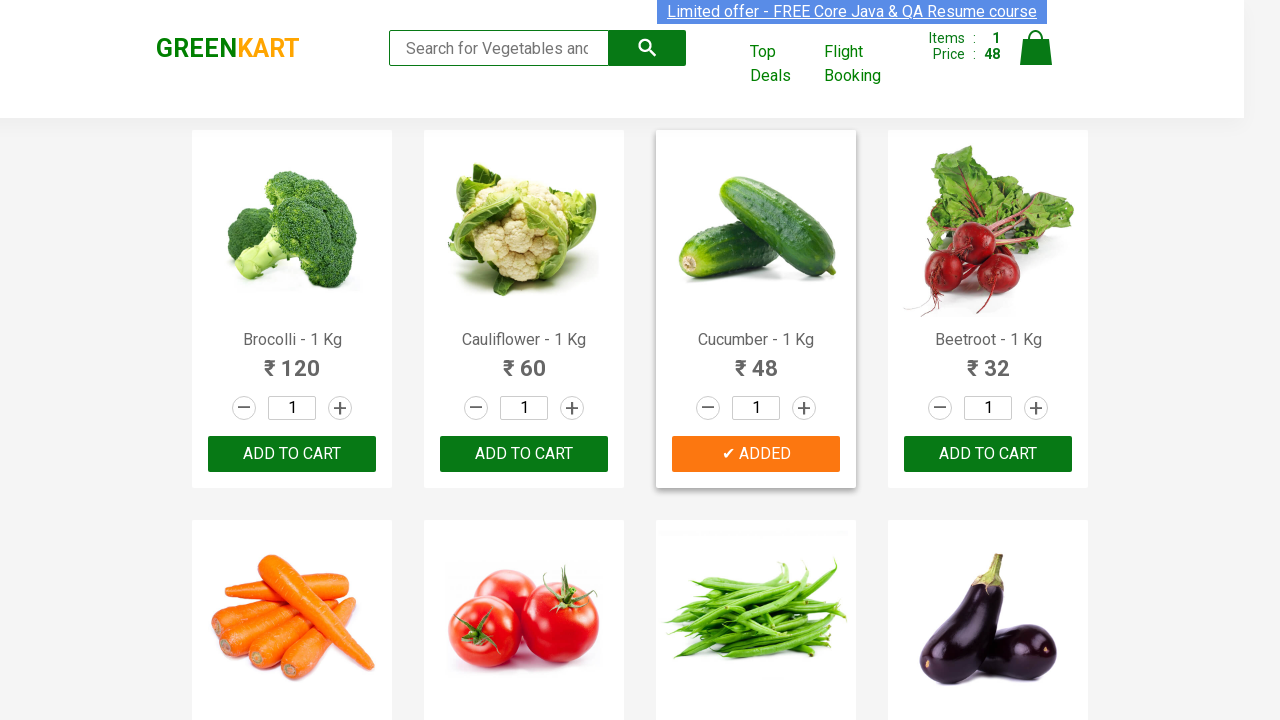

Clicked add to cart button for Beetroot at (988, 454) on xpath=//div[@class='product-action']/button >> nth=3
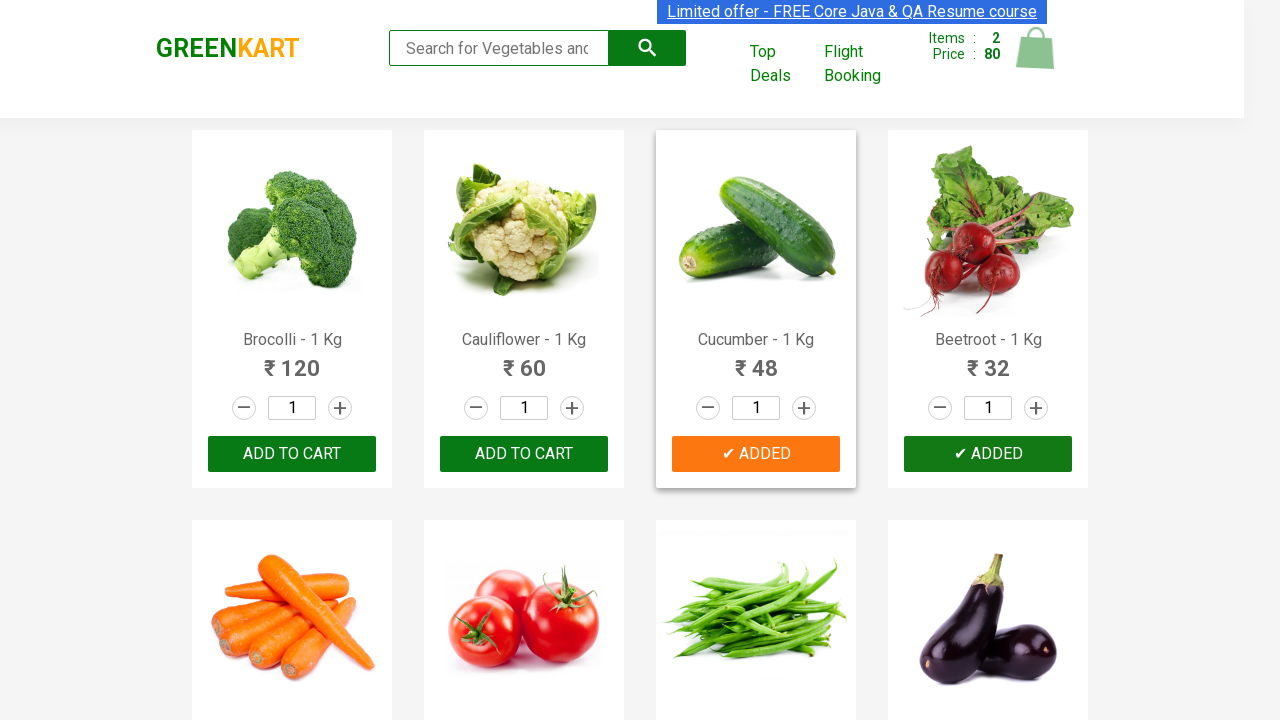

Waited 1 second after adding Beetroot (2/4 items added)
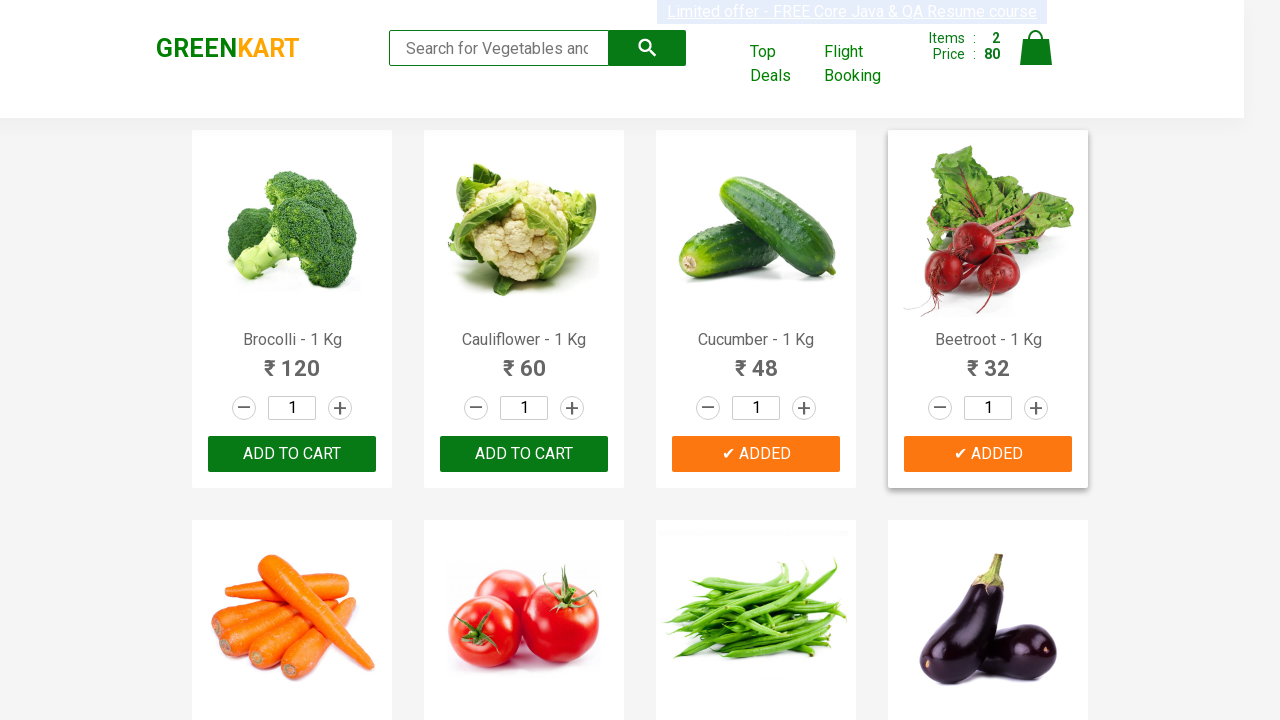

Retrieved product text: Carrot - 1 Kg
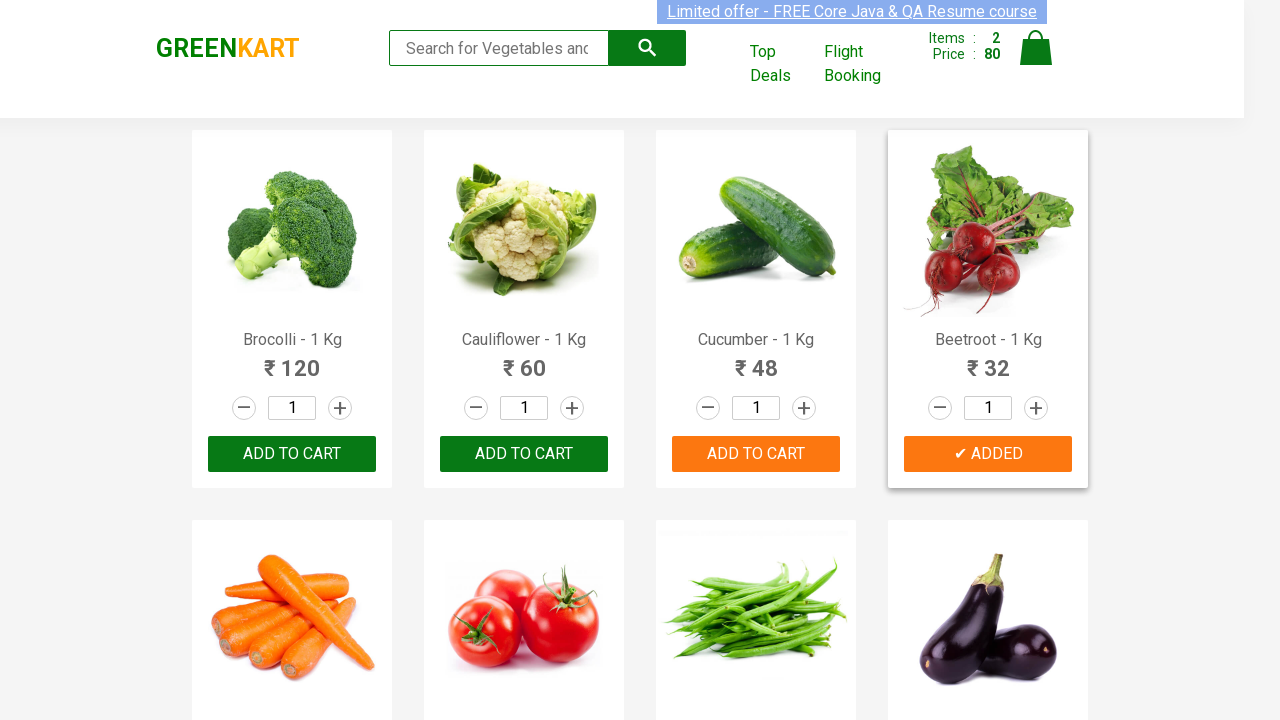

Retrieved product text: Tomato - 1 Kg
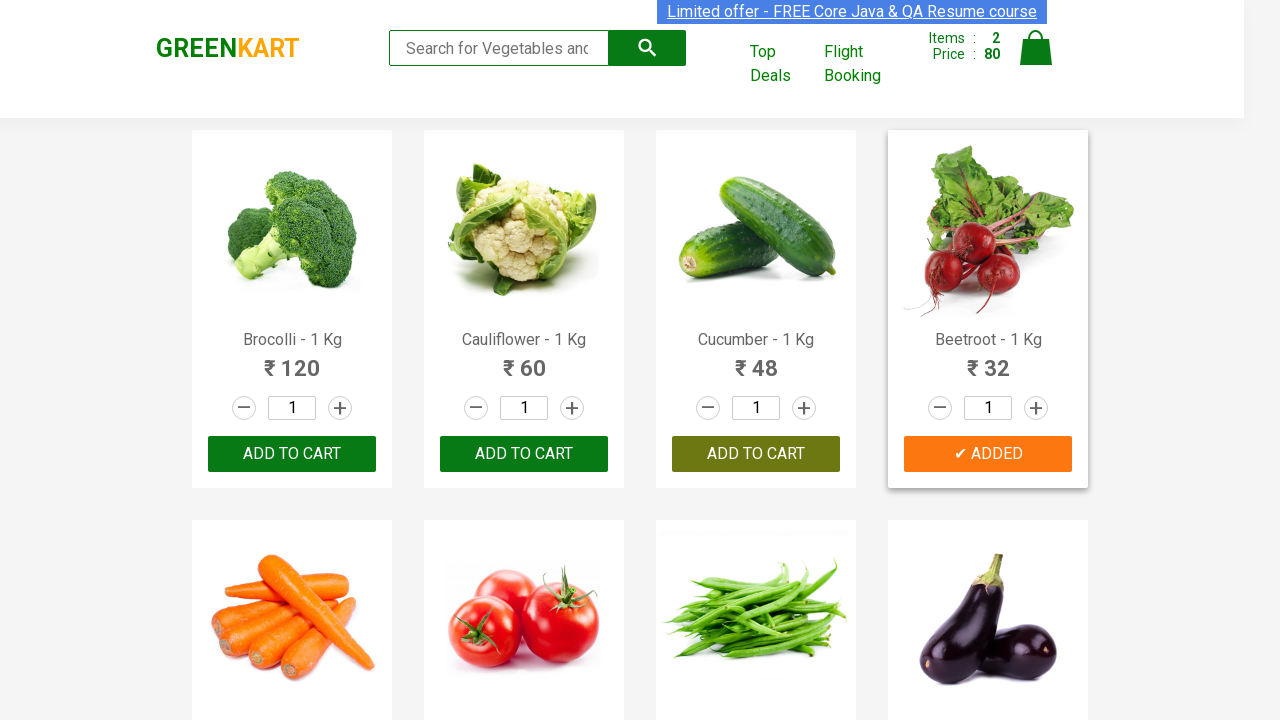

Clicked add to cart button for Tomato at (524, 360) on xpath=//div[@class='product-action']/button >> nth=5
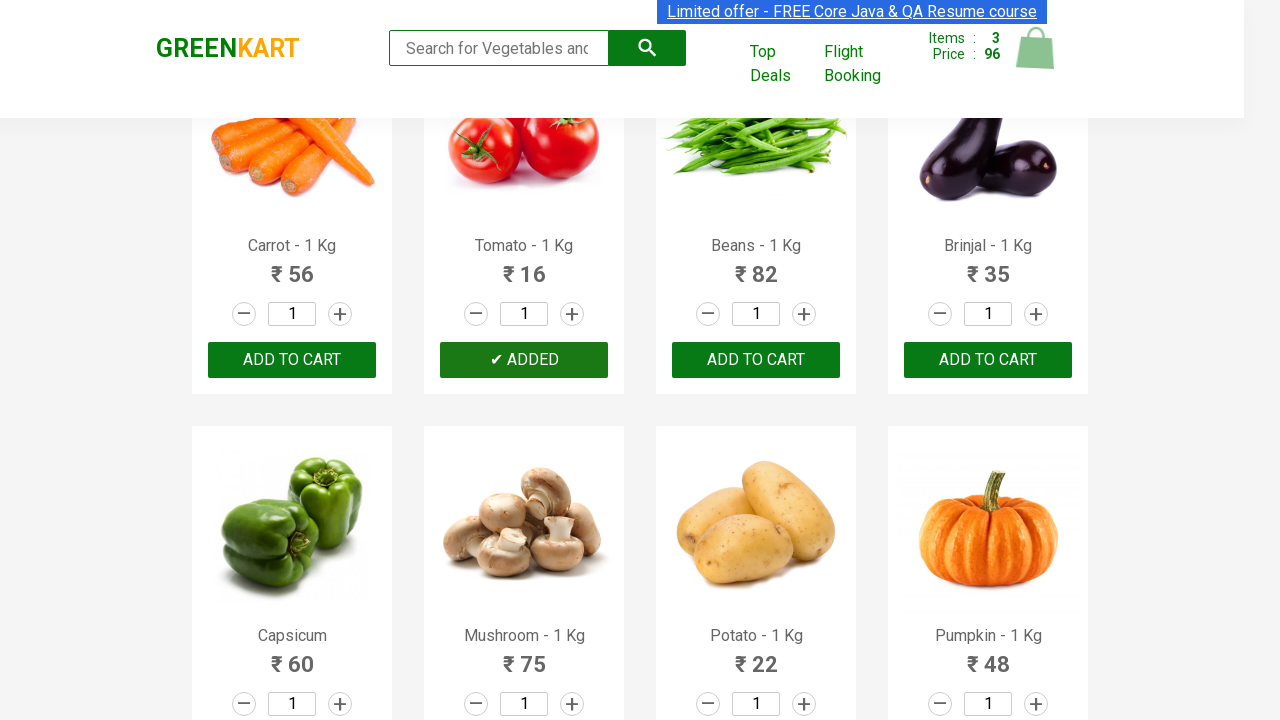

Waited 1 second after adding Tomato (3/4 items added)
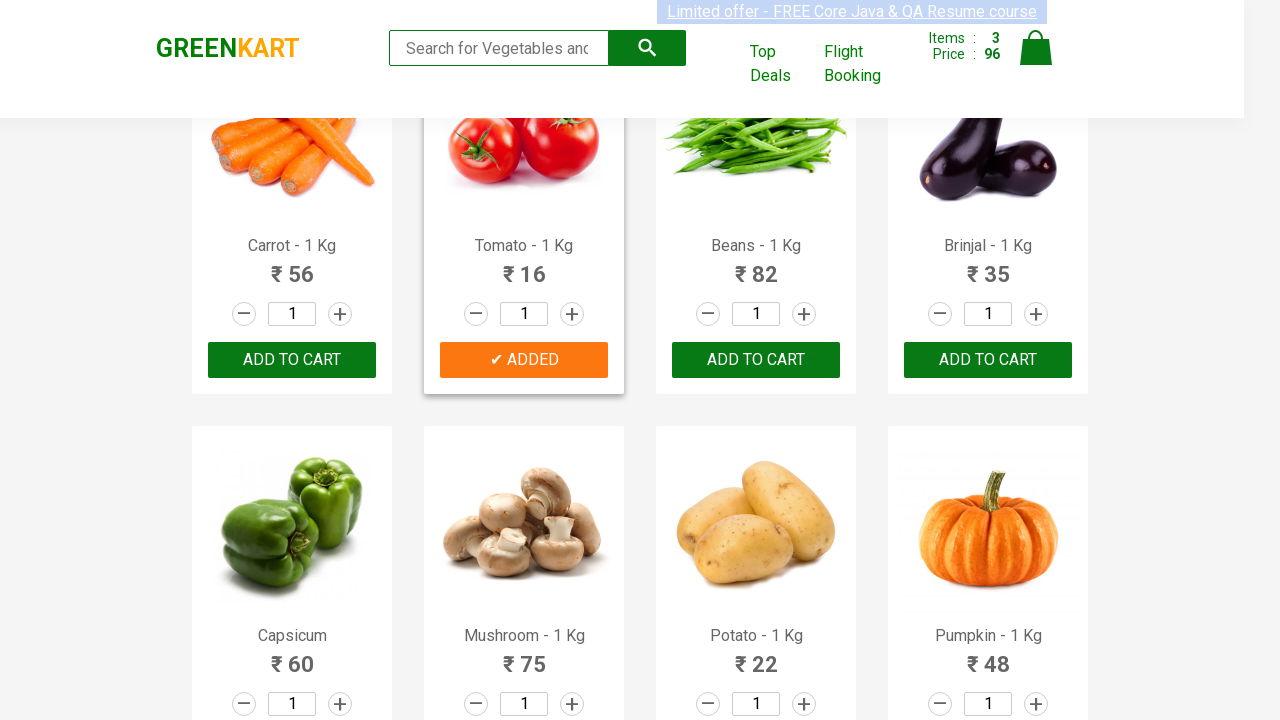

Retrieved product text: Beans - 1 Kg
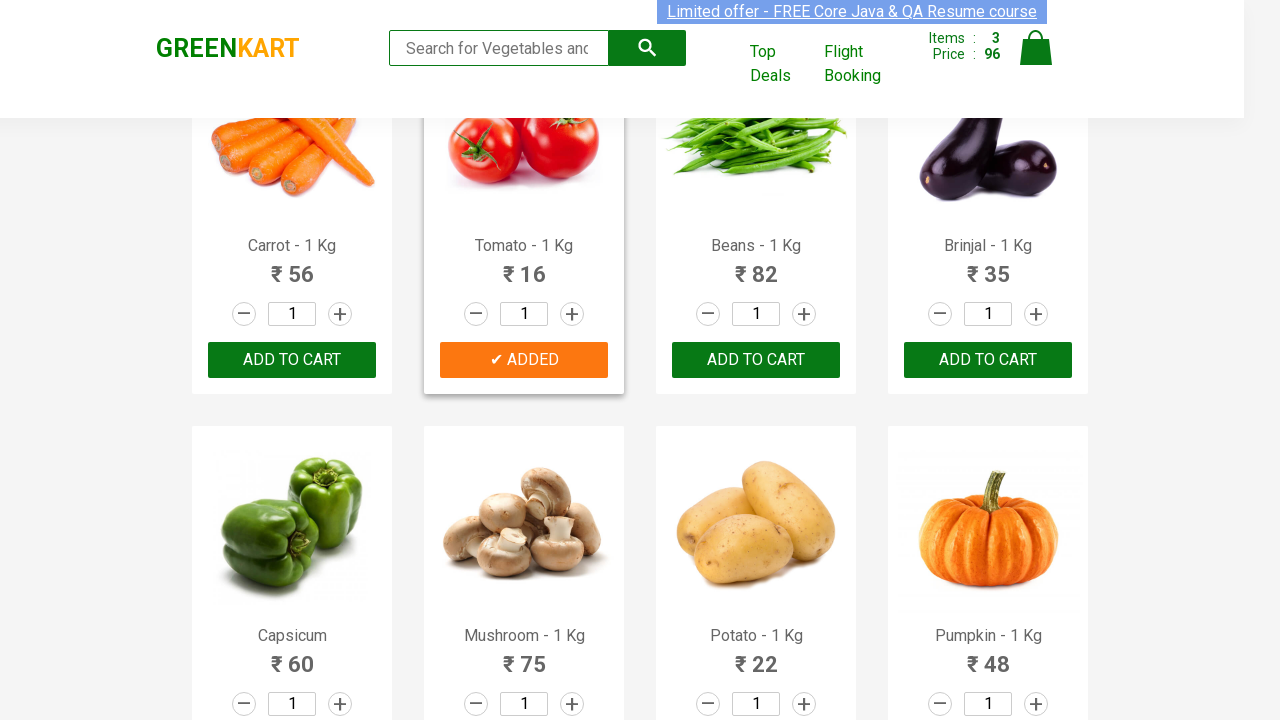

Retrieved product text: Brinjal - 1 Kg
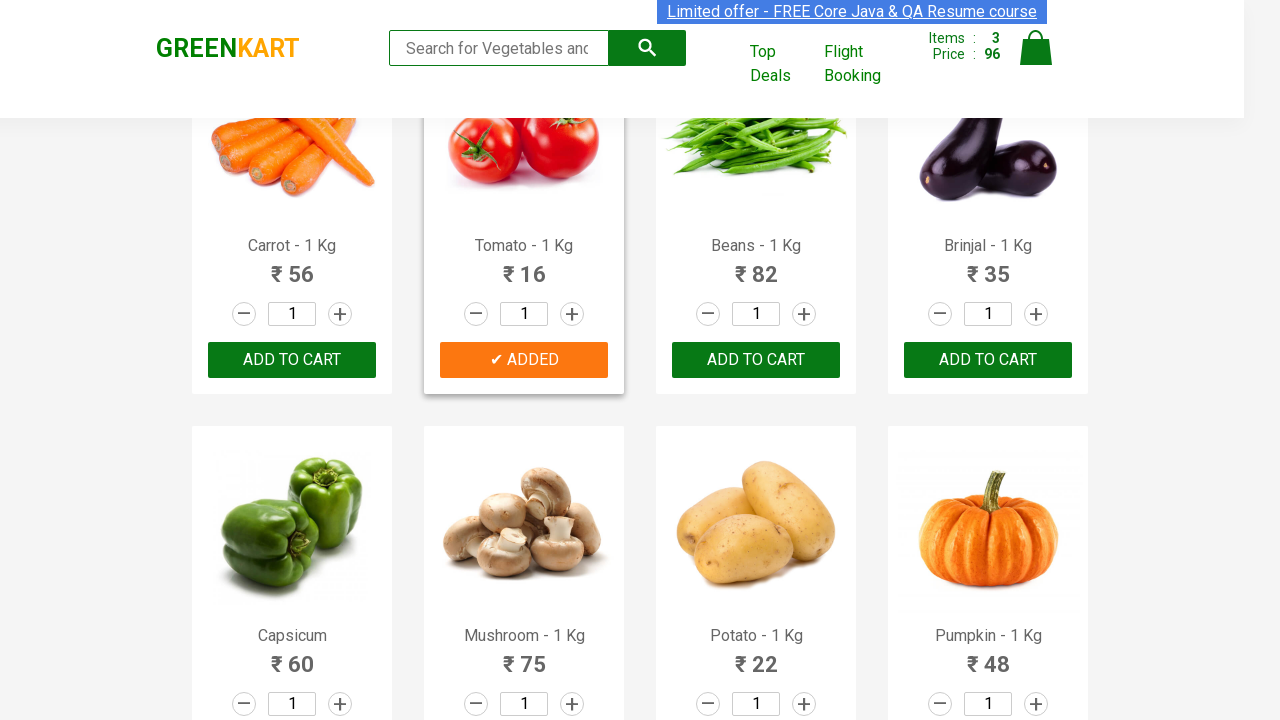

Retrieved product text: Capsicum
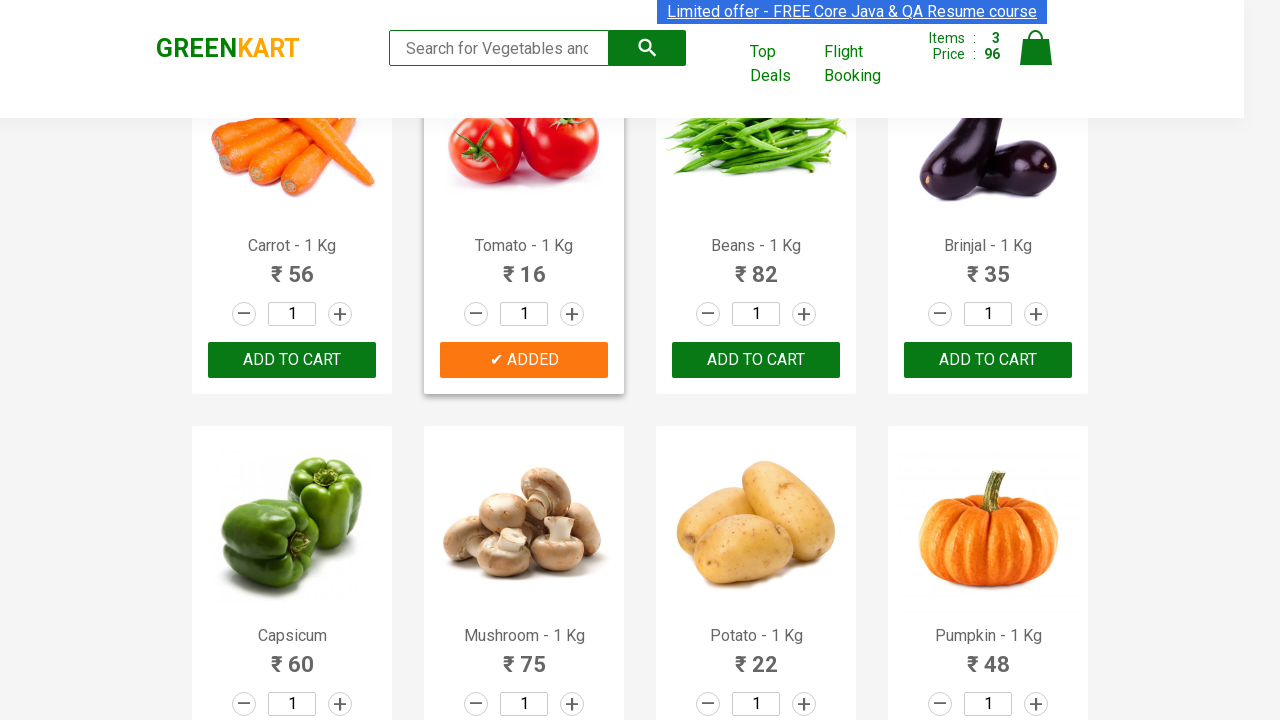

Retrieved product text: Mushroom - 1 Kg
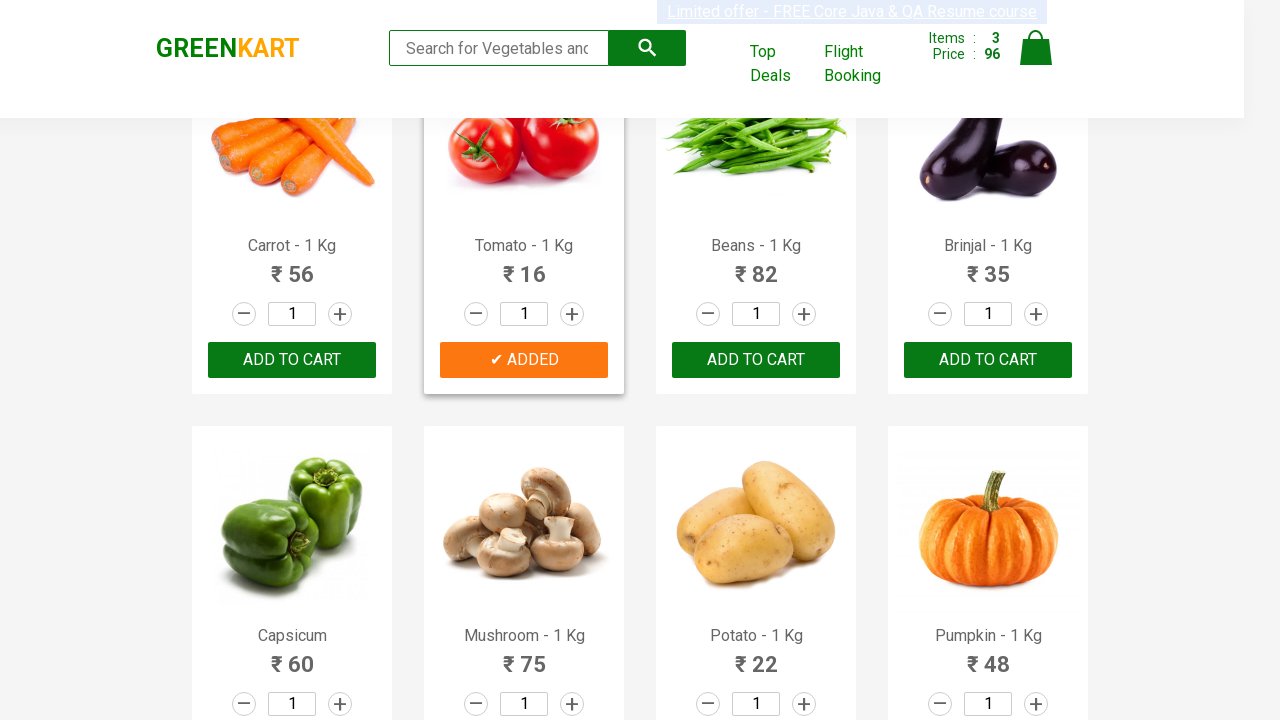

Retrieved product text: Potato - 1 Kg
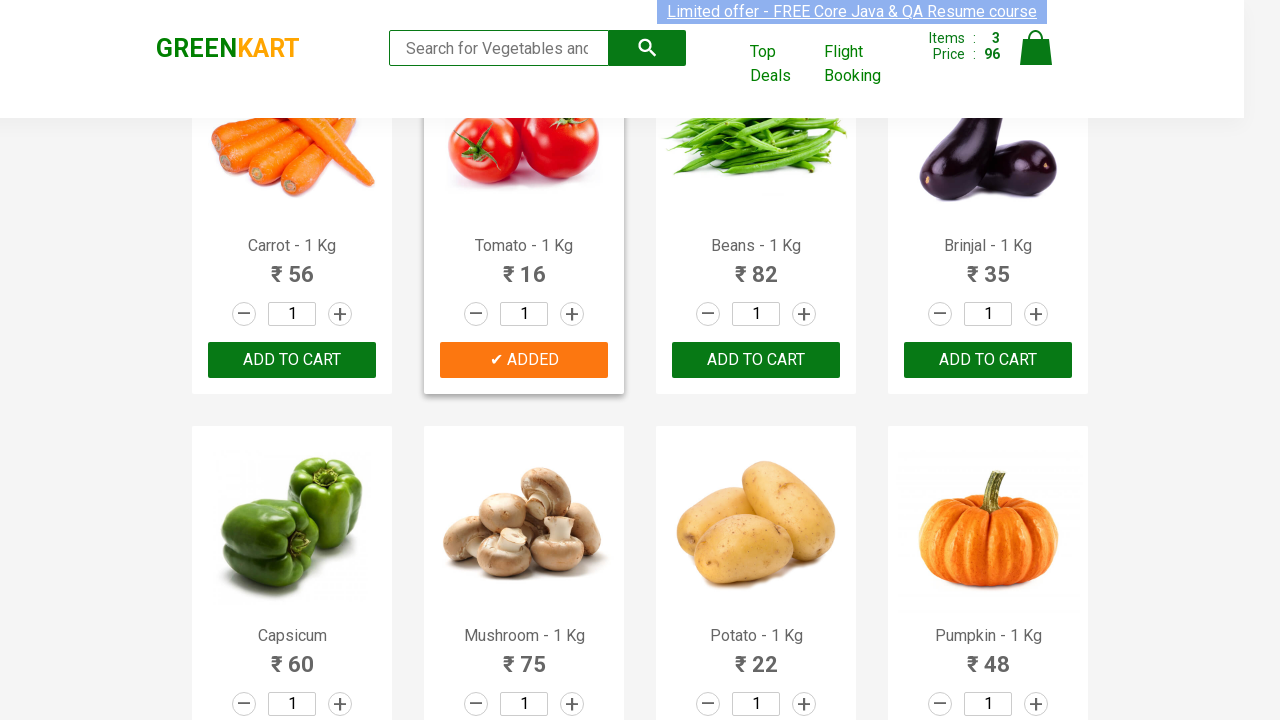

Retrieved product text: Pumpkin - 1 Kg
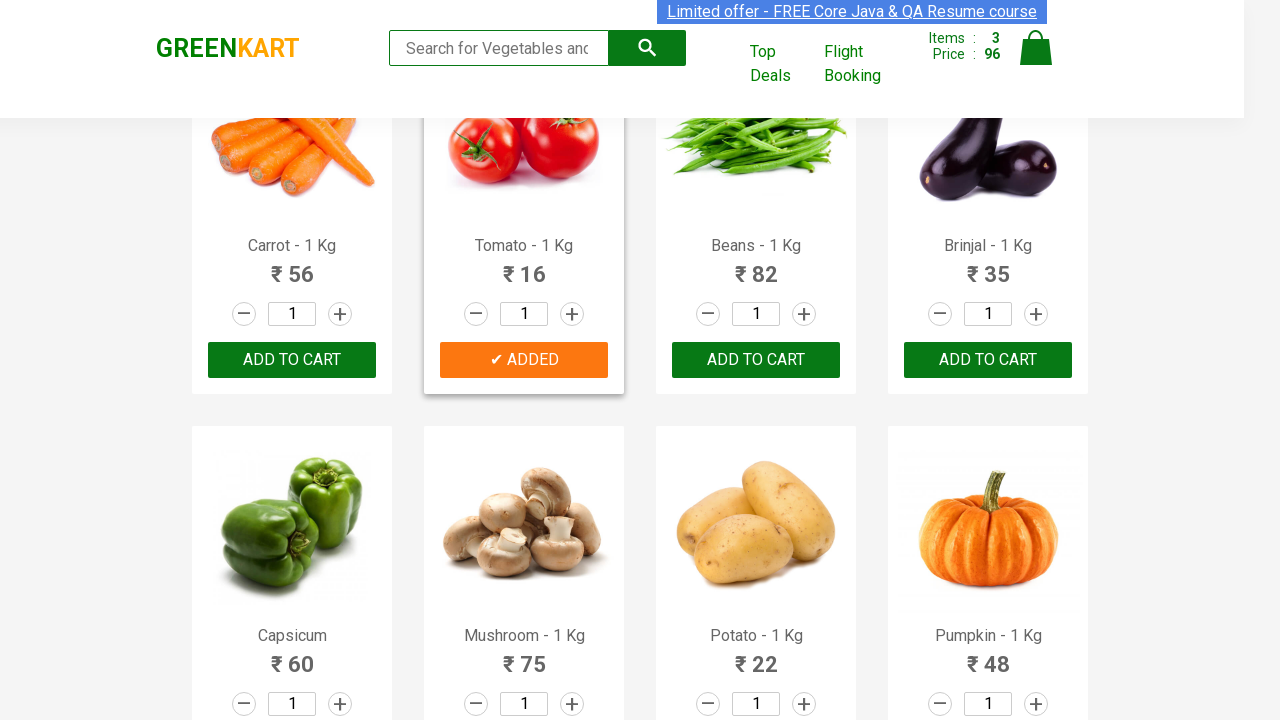

Retrieved product text: Corn - 1 Kg
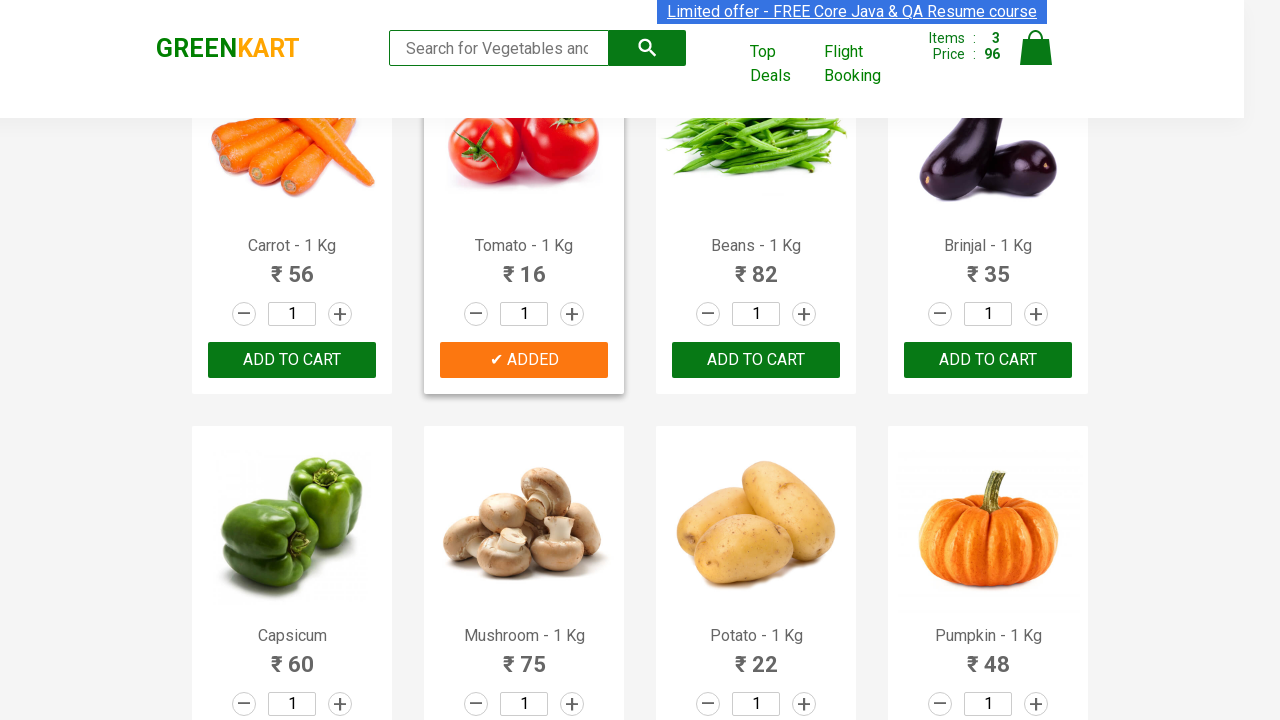

Retrieved product text: Onion - 1 Kg
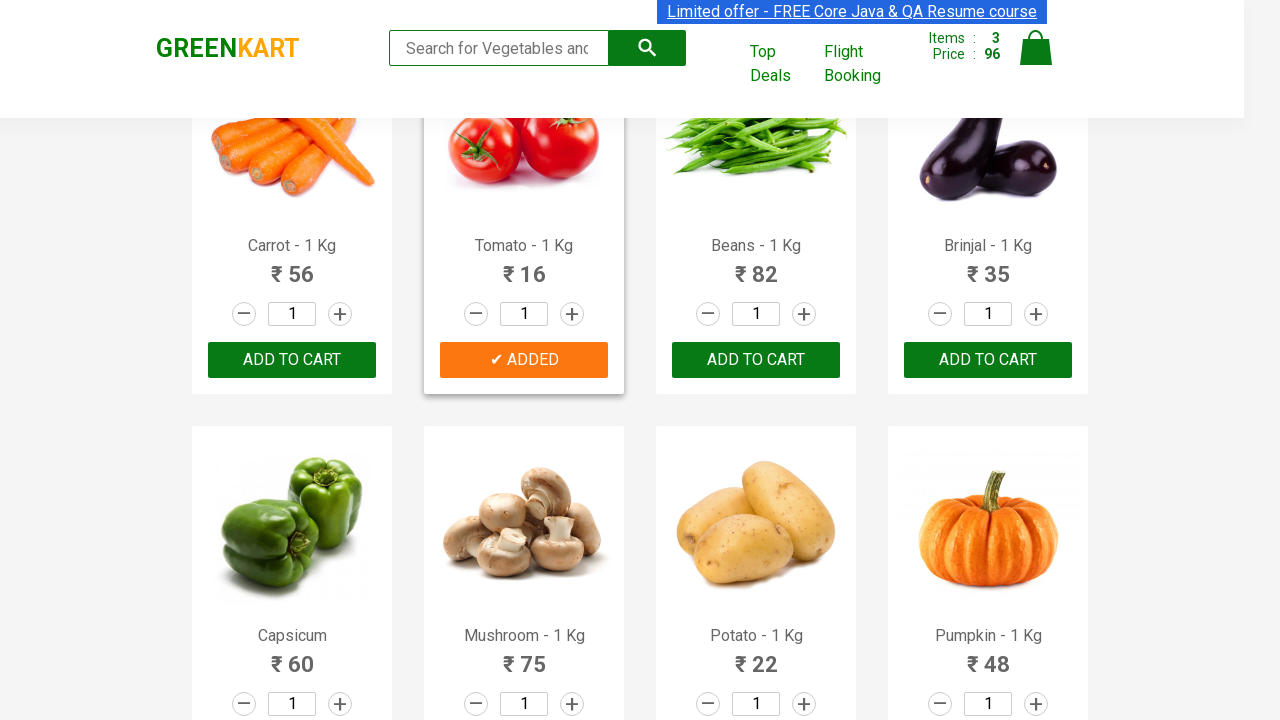

Retrieved product text: Apple - 1 Kg
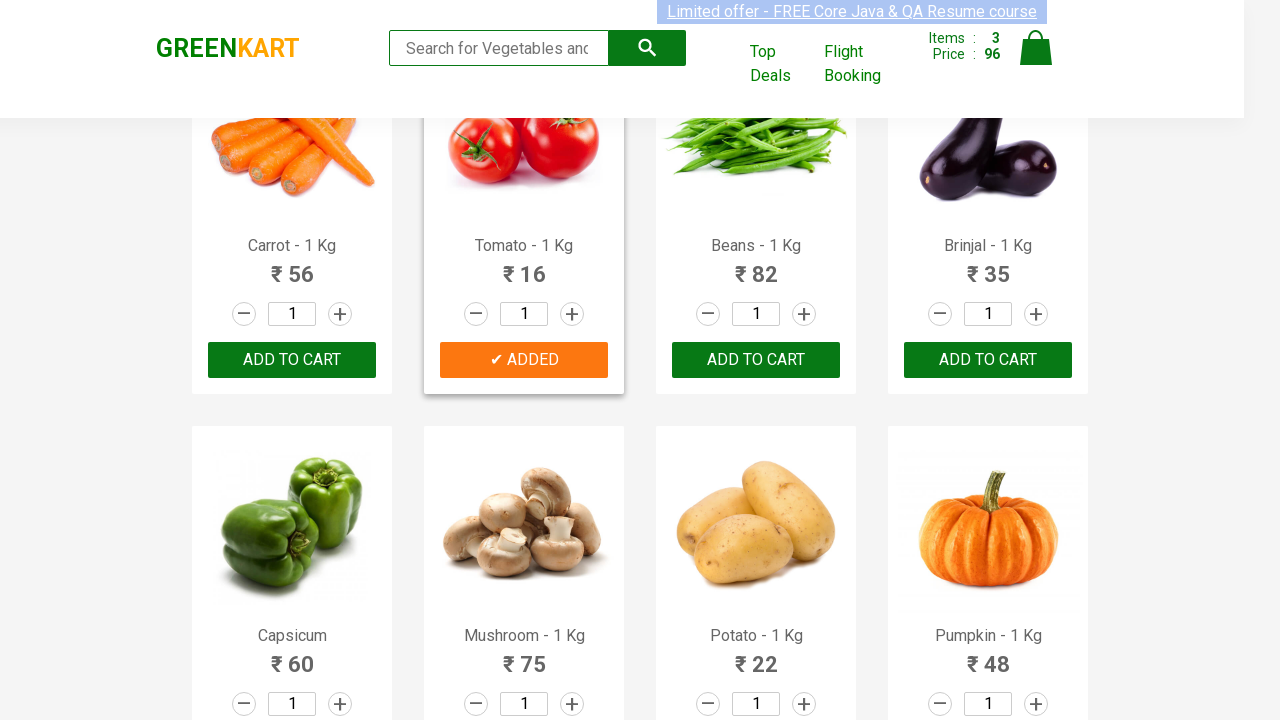

Clicked add to cart button for Apple at (756, 360) on xpath=//div[@class='product-action']/button >> nth=14
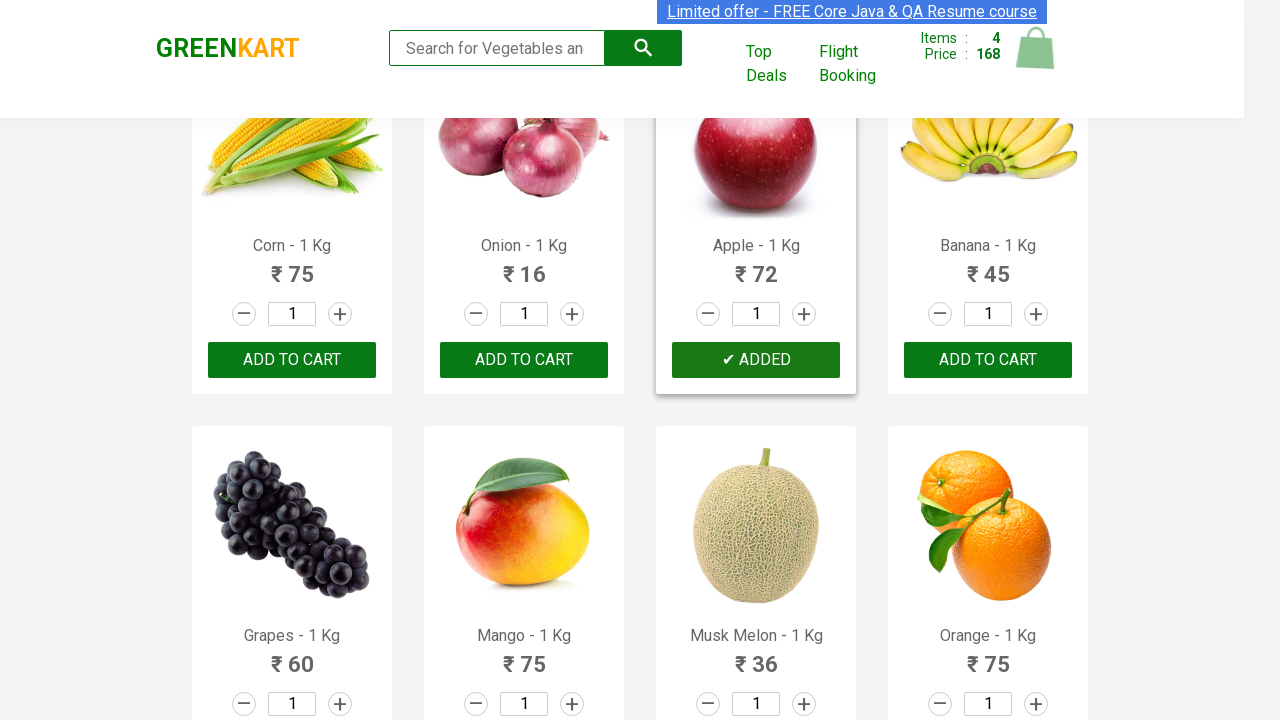

Waited 1 second after adding Apple (4/4 items added)
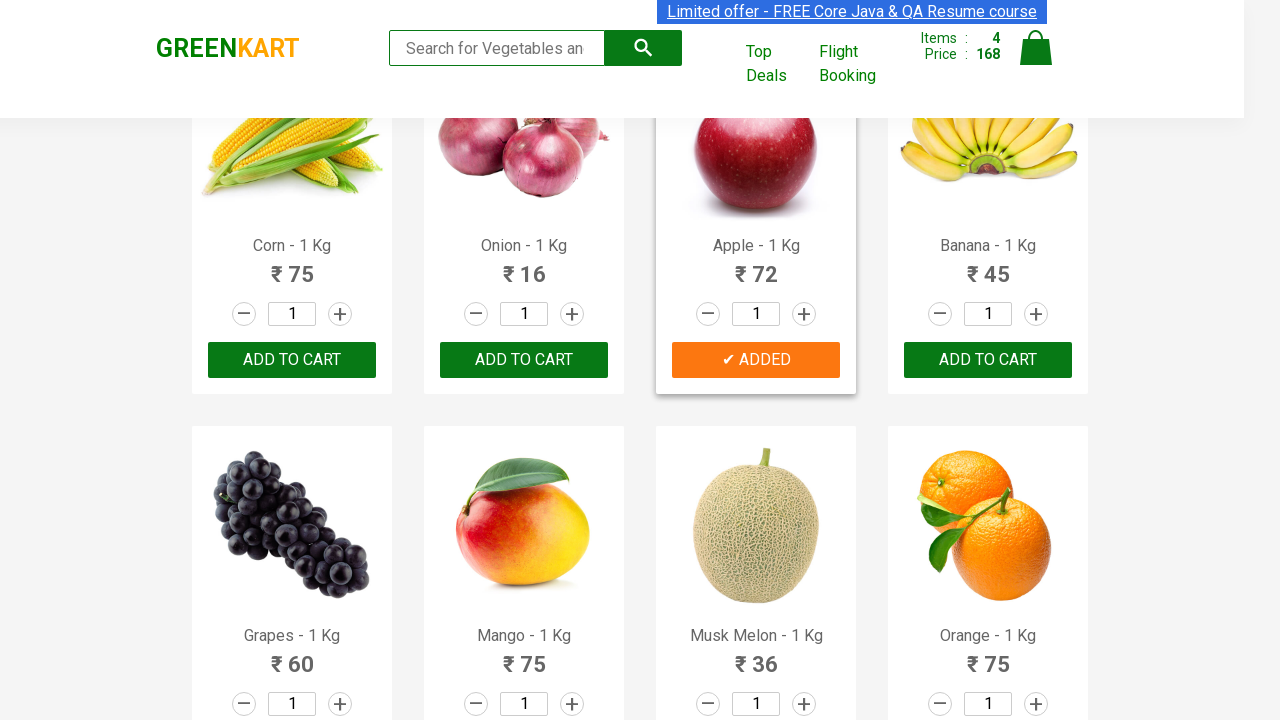

Clicked on shopping cart icon at (1036, 48) on xpath=//*[@id='root']/div/header/div/div[3]/a[4]/img
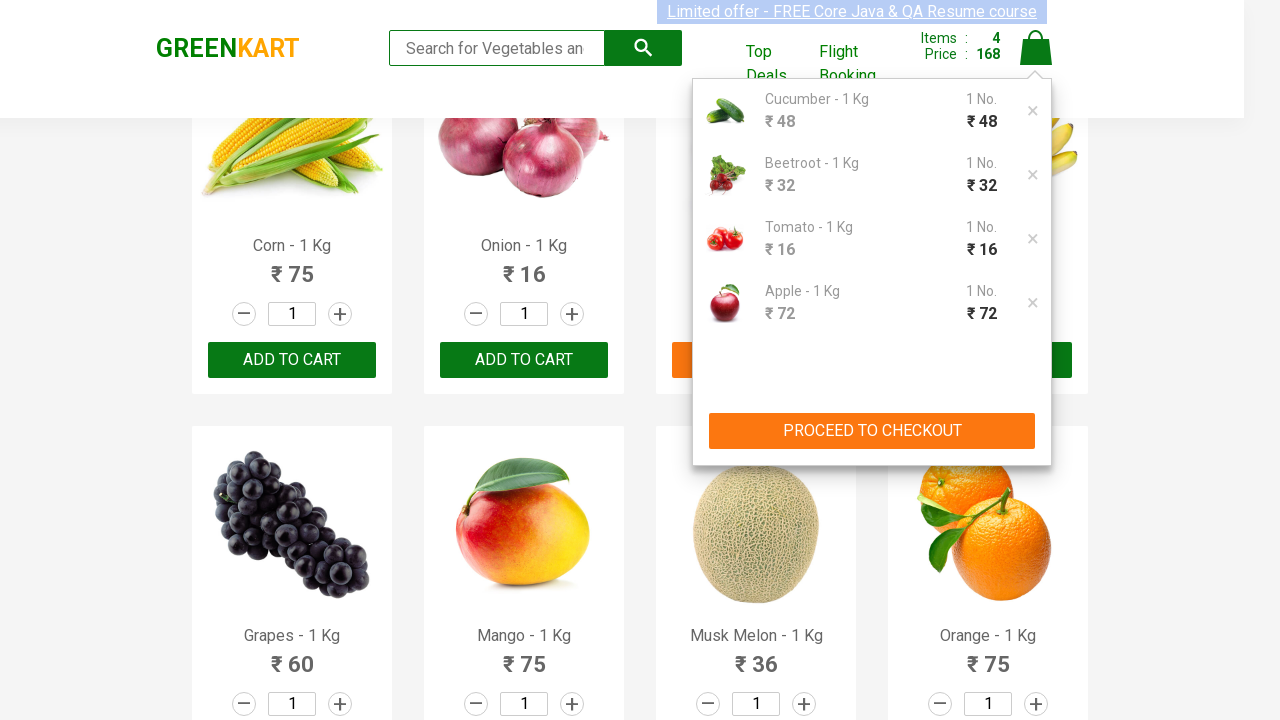

Clicked proceed to checkout button at (872, 431) on xpath=//button[text()='PROCEED TO CHECKOUT']
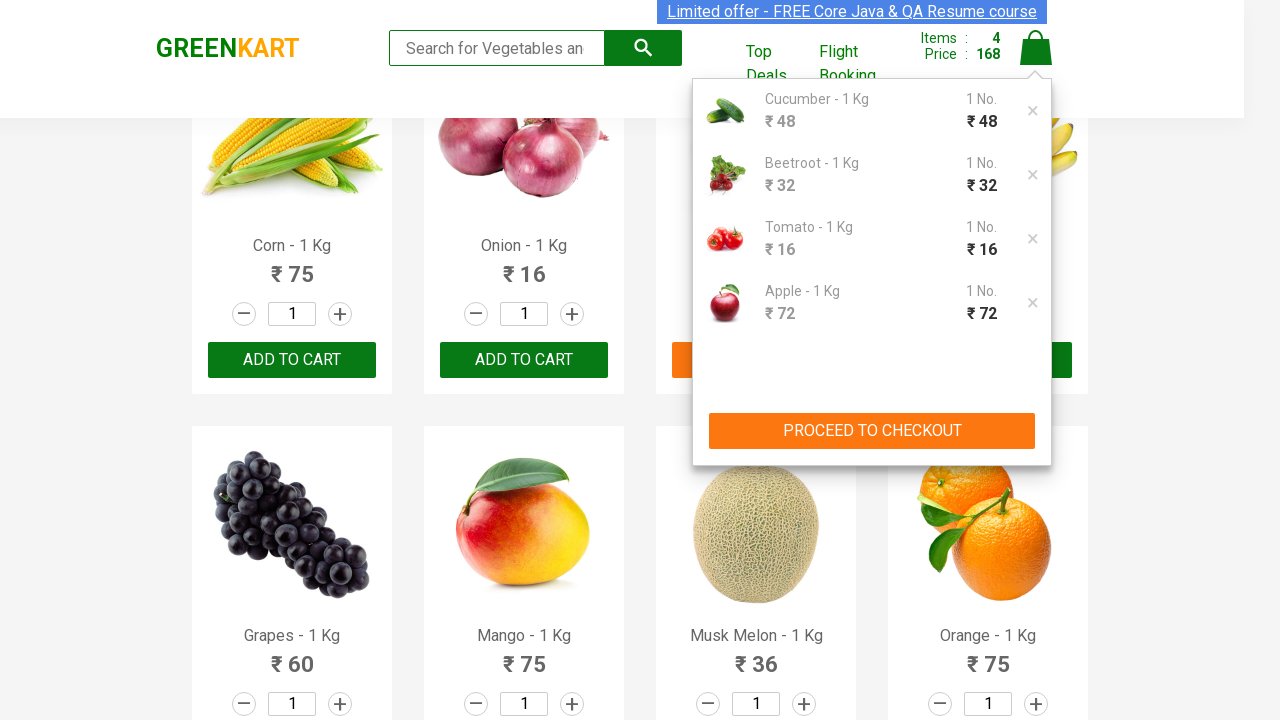

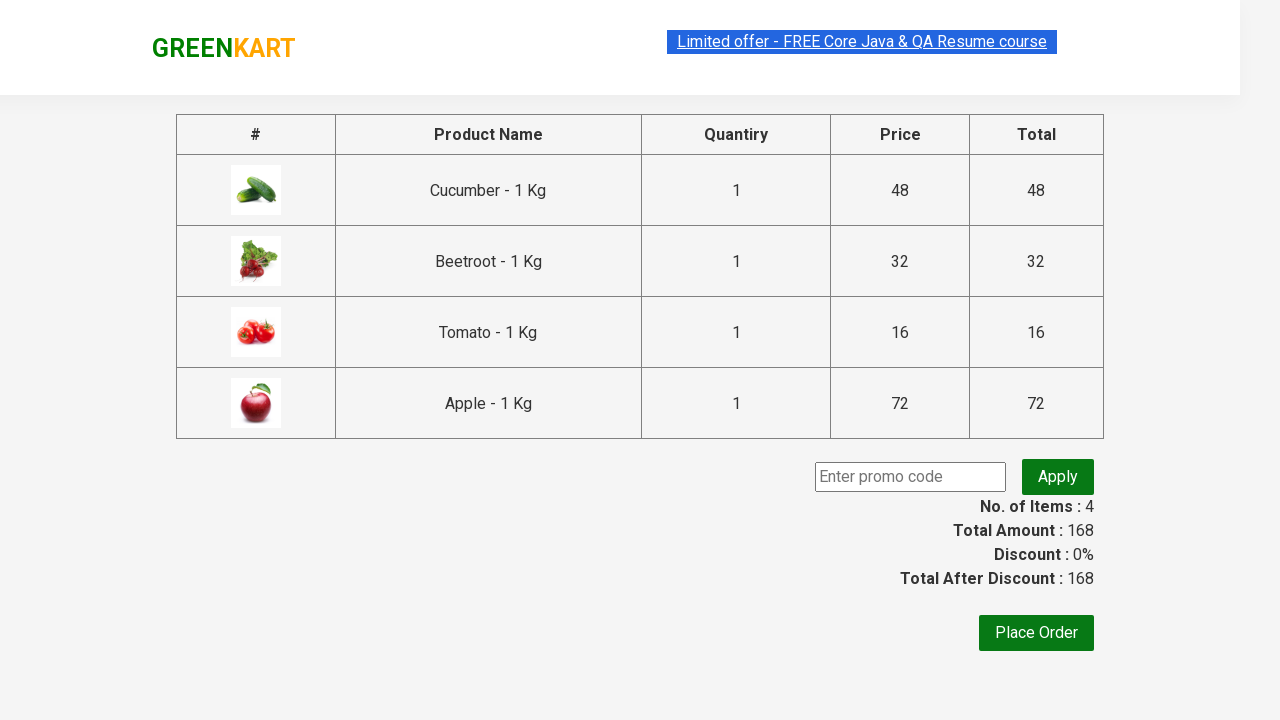